Tests handling of a JavaScript prompt dialog by clicking a button that triggers a prompt, entering text, and accepting it

Starting URL: https://the-internet.herokuapp.com/javascript_alerts

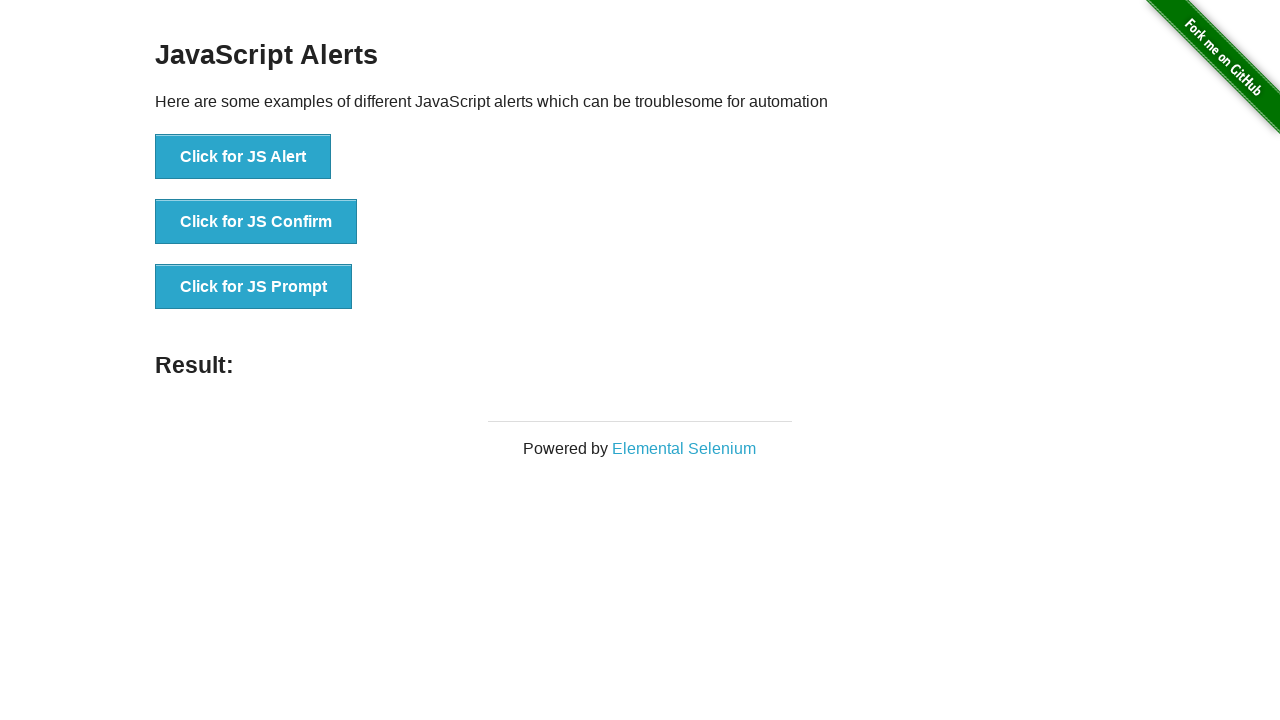

Set up dialog handler to accept prompt with text 'Sarah Johnson'
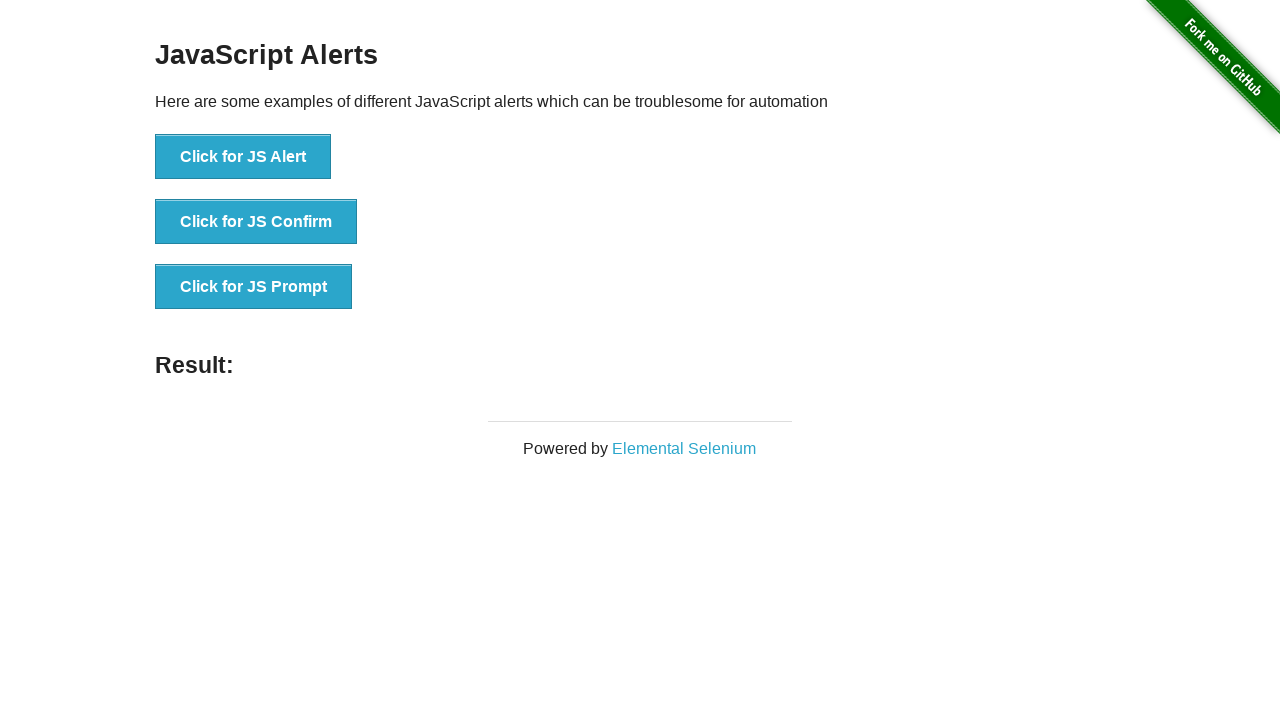

Clicked button to trigger JavaScript prompt dialog at (254, 287) on xpath=//button[normalize-space()='Click for JS Prompt']
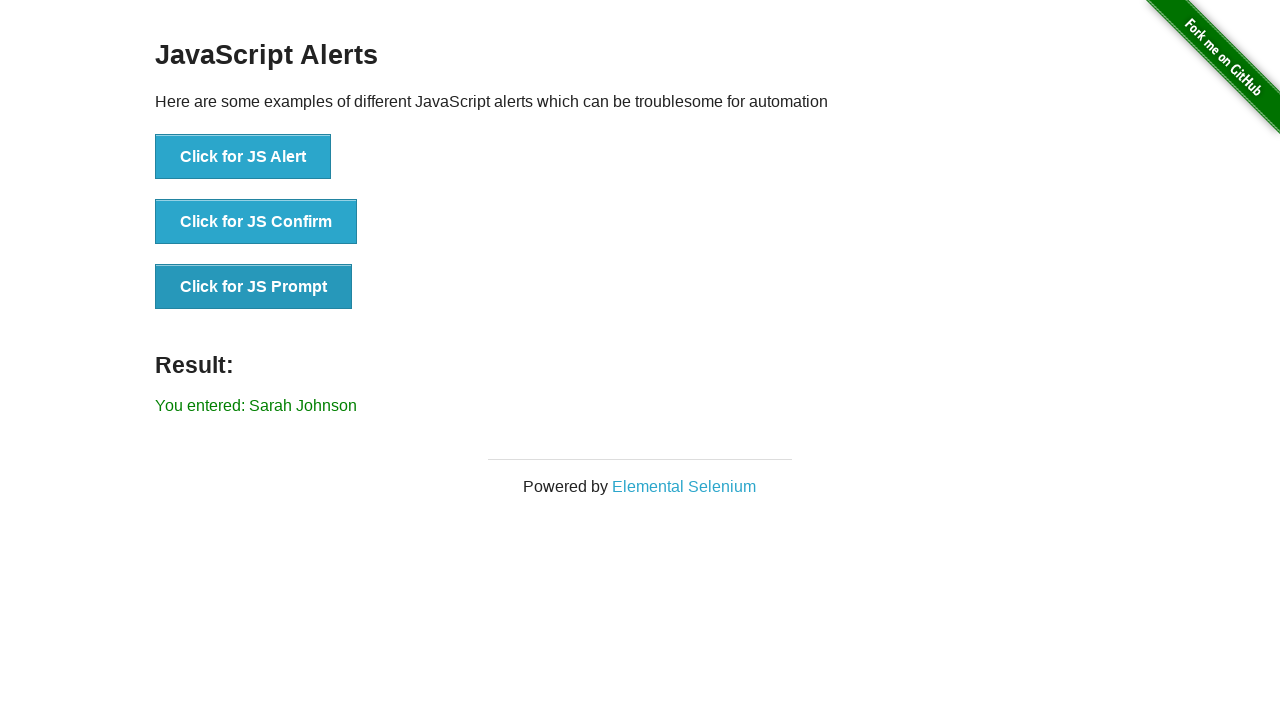

Prompt result element loaded and displayed
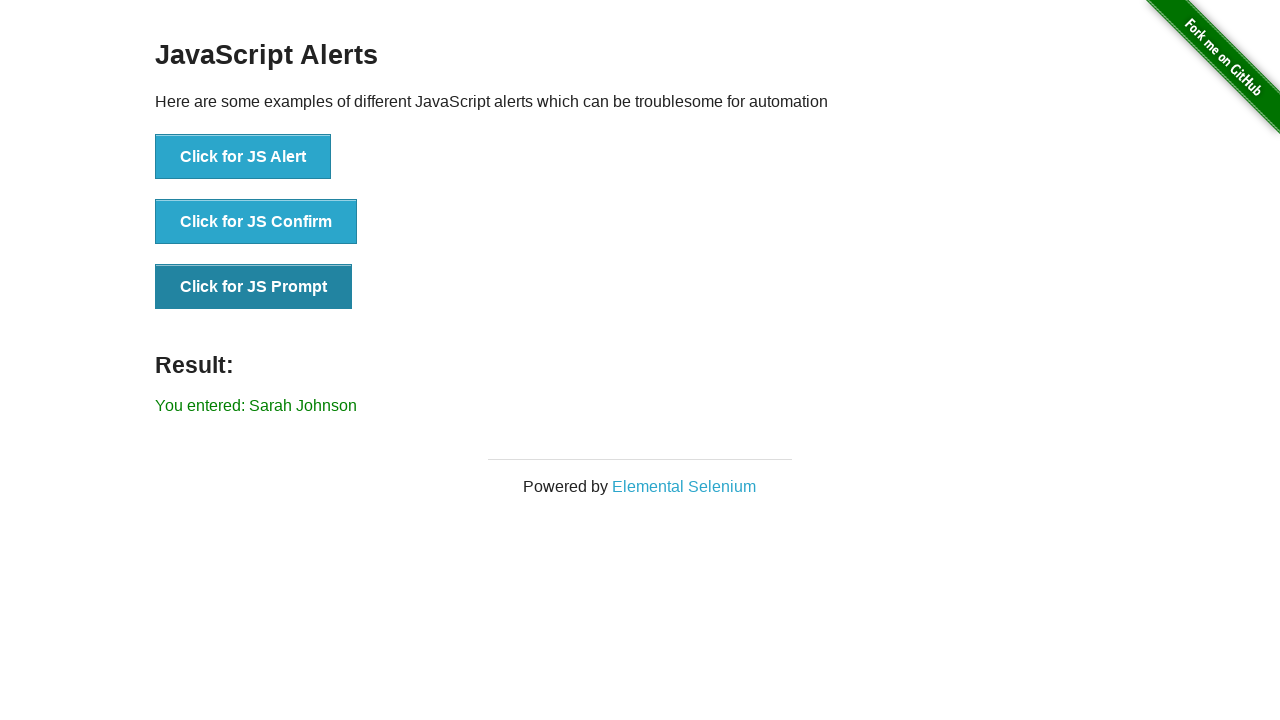

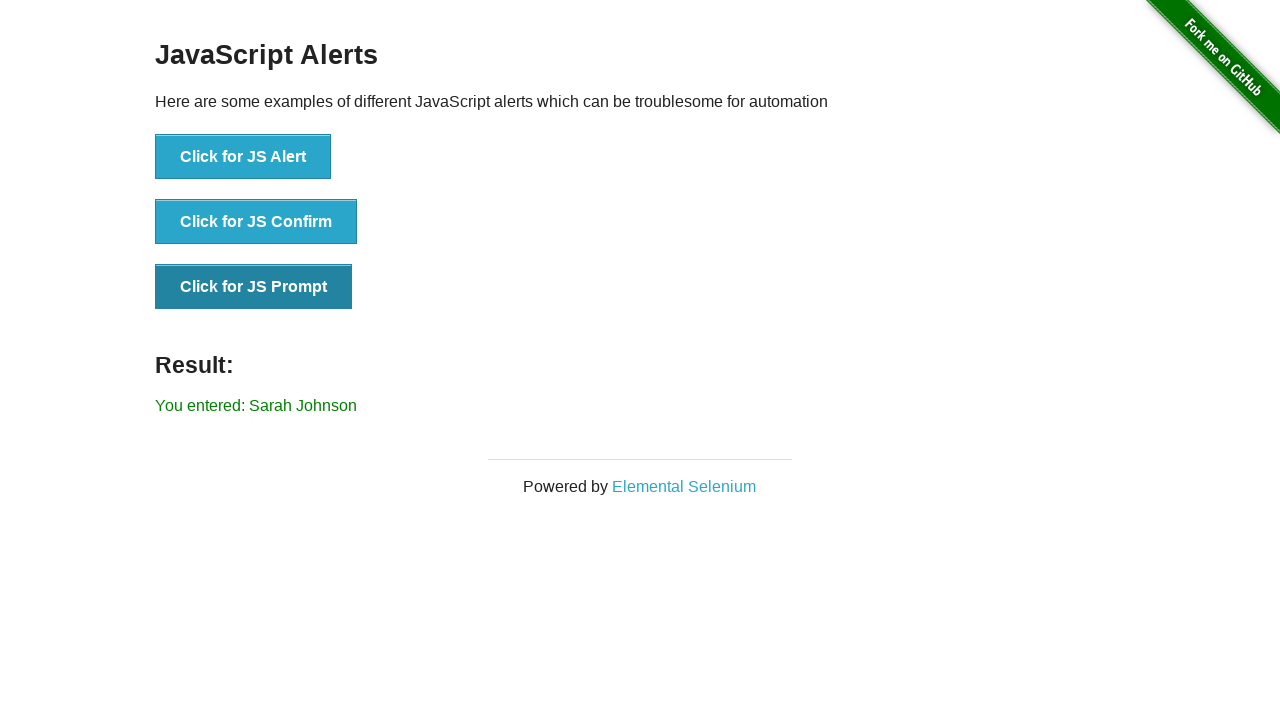